Tests dynamic loading where the element is not present in DOM initially - clicks Start and waits for the "Hello World!" text element to be created and displayed.

Starting URL: http://the-internet.herokuapp.com/dynamic_loading/2

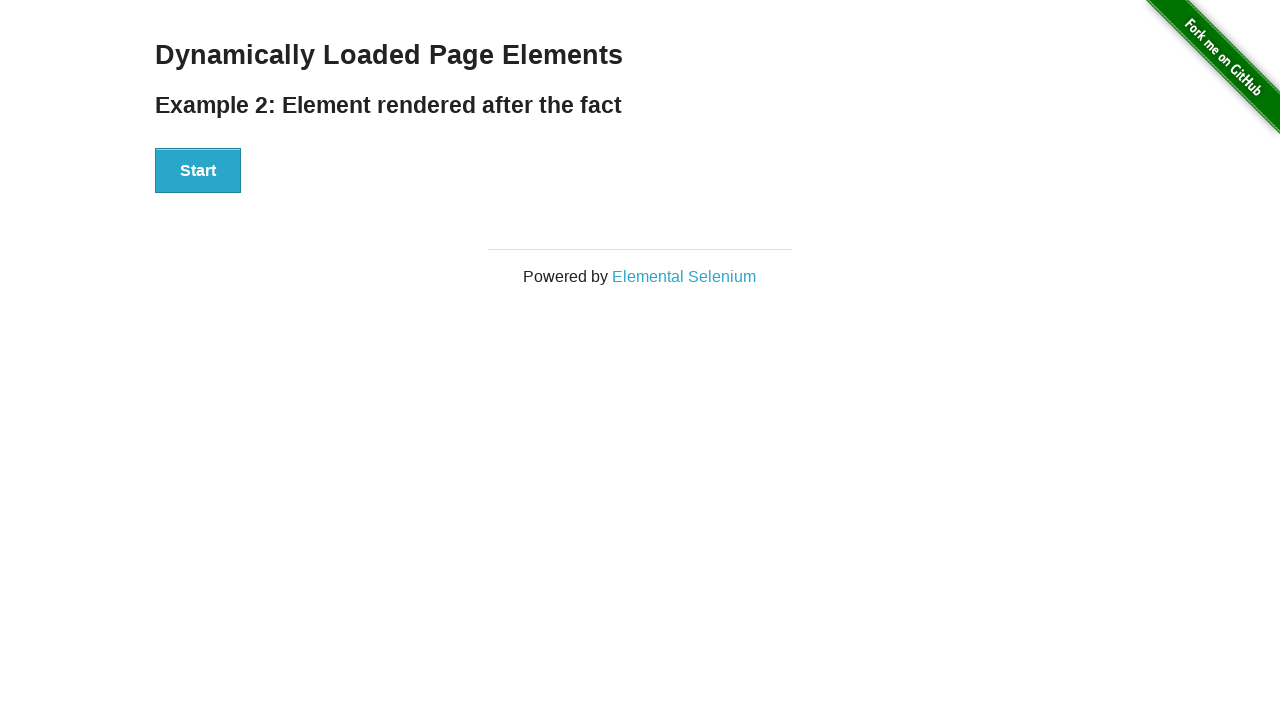

Clicked Start button to initiate dynamic loading at (198, 171) on xpath=//div[@id='start']/button[text()='Start']
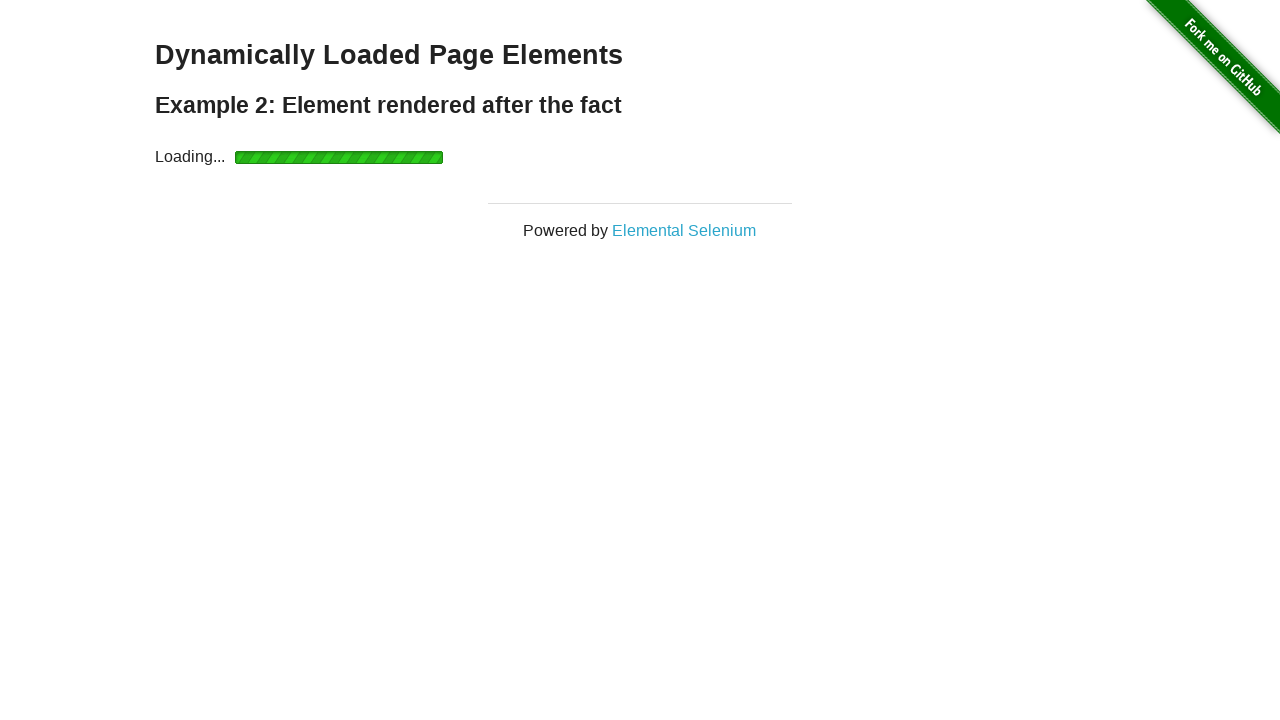

Waited for 'Hello World!' element to become visible
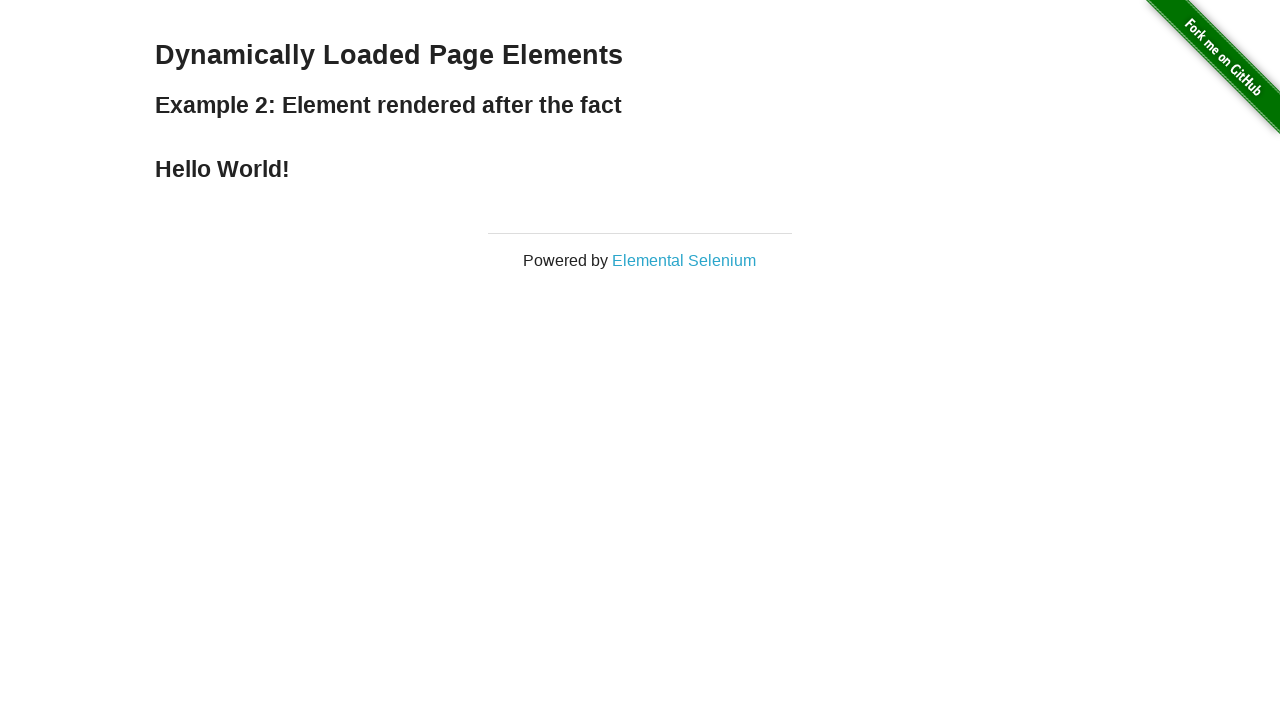

Retrieved text content from 'Hello World!' element
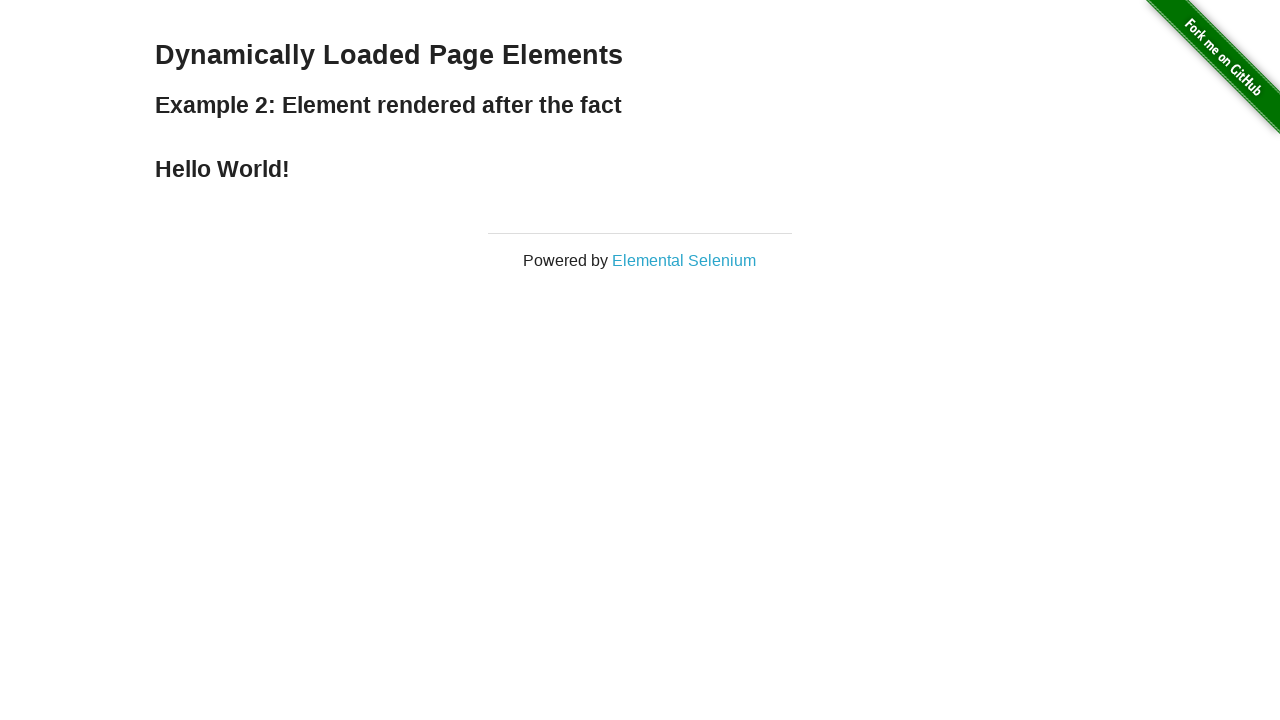

Verified that 'Hello World!' text is present in the element
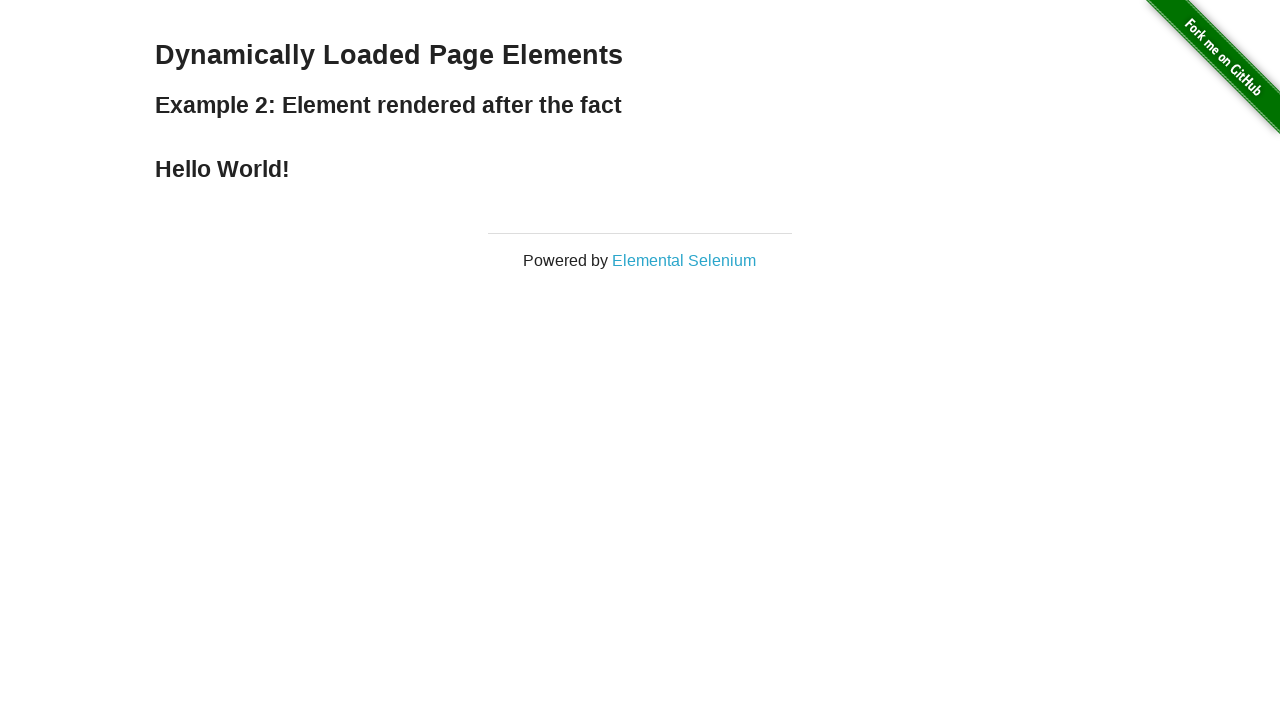

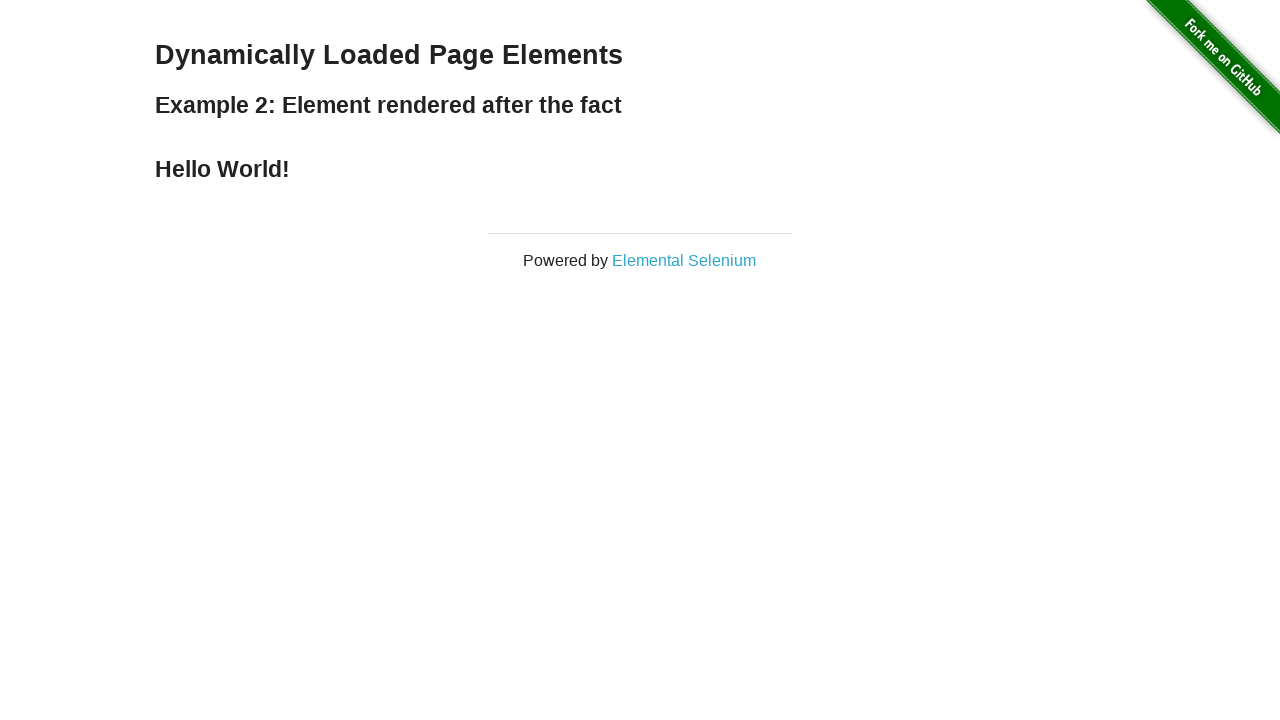